Tests radio button functionality by clicking the "Benz" radio button on a practice page

Starting URL: https://www.letskodeit.com/practice

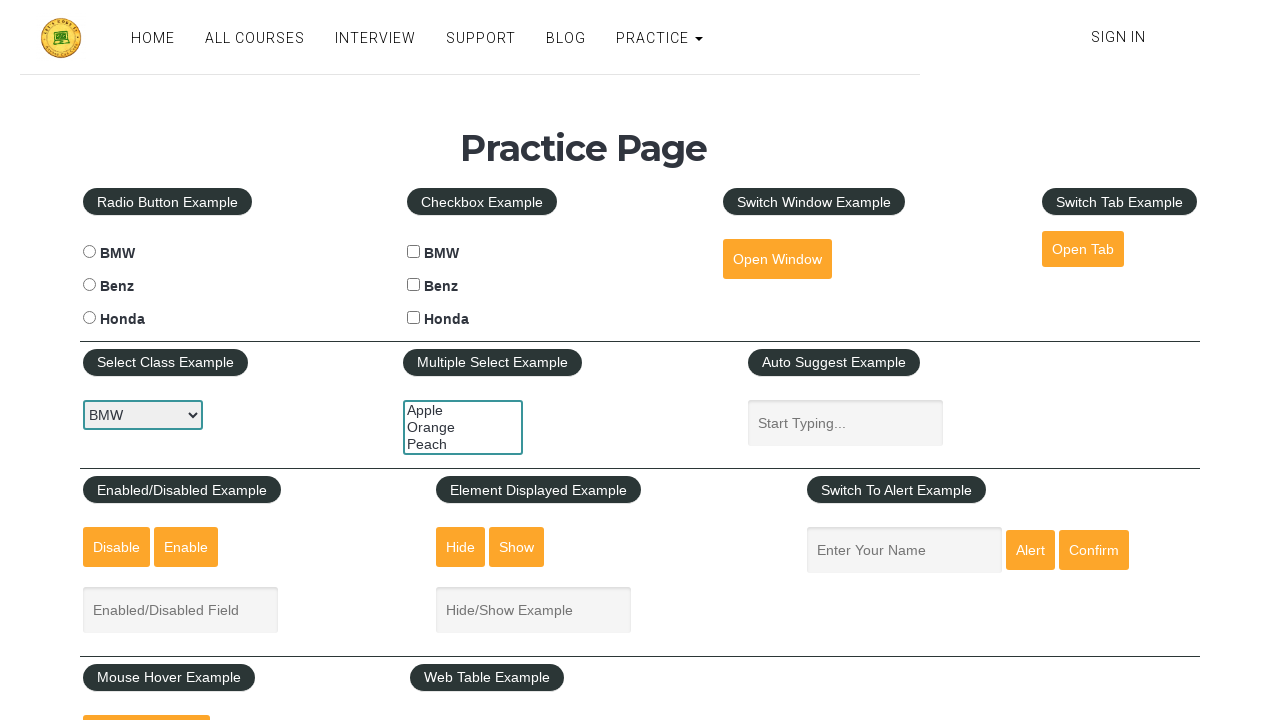

Clicked the Benz radio button at (89, 285) on input[value='benz'][type='radio']
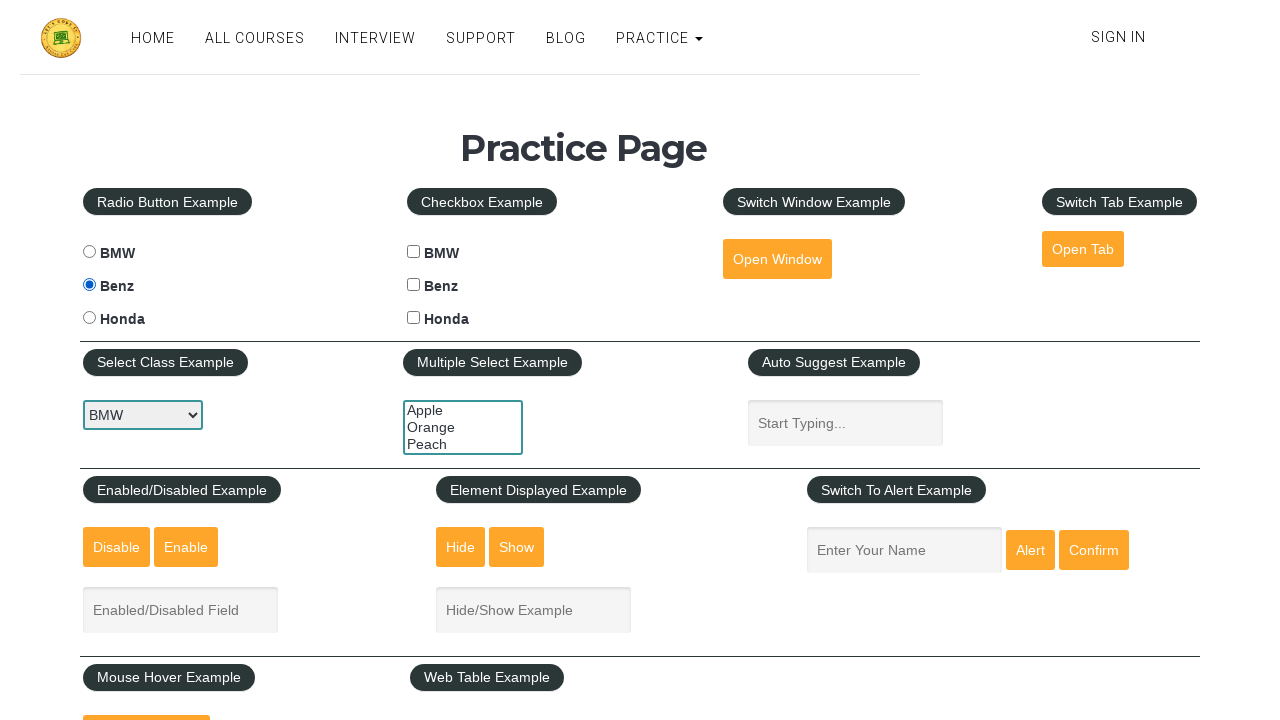

Waited 1 second to confirm radio button selection
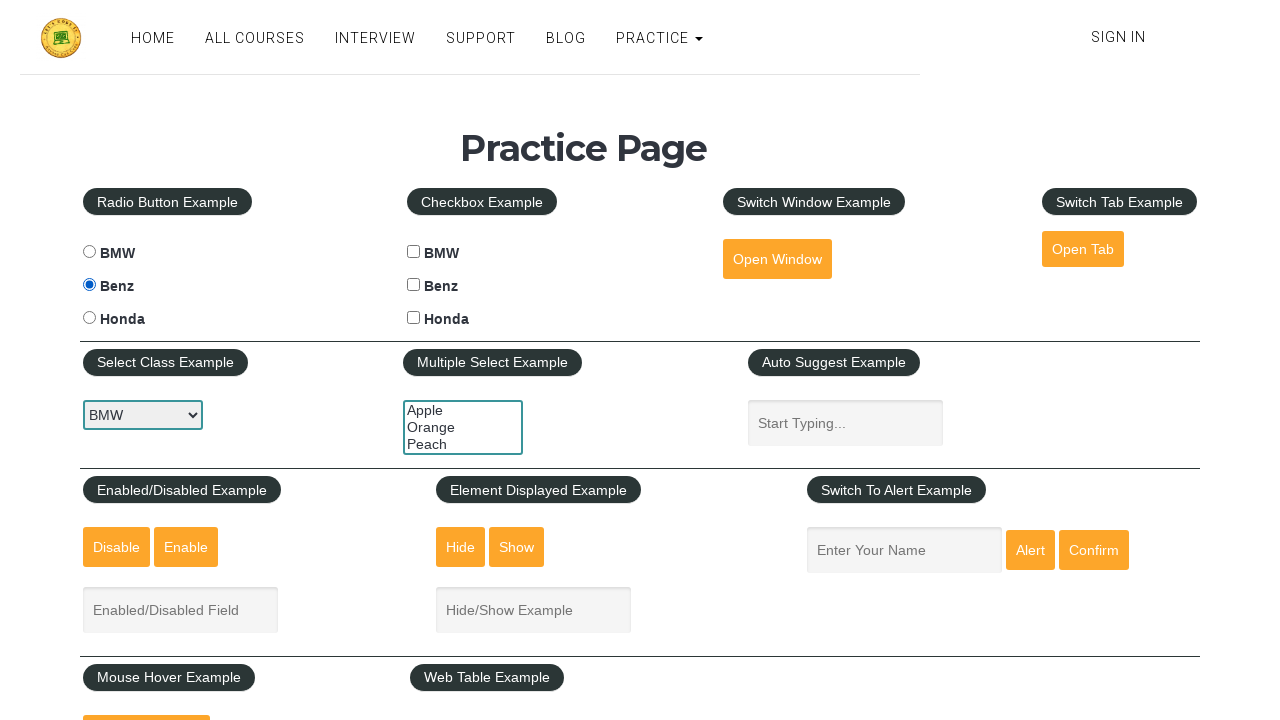

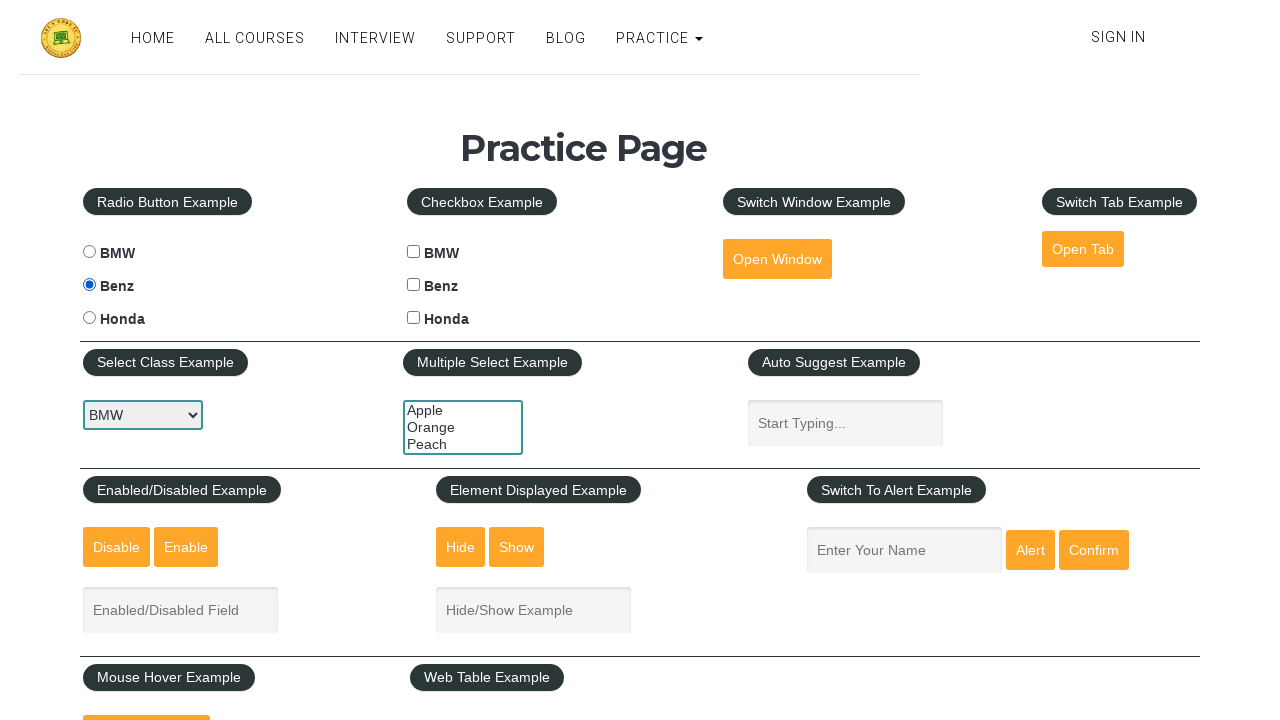